Tests dropdown selection functionality by clicking on a select menu and using keyboard navigation to select an option

Starting URL: https://demoqa.com/select-menu

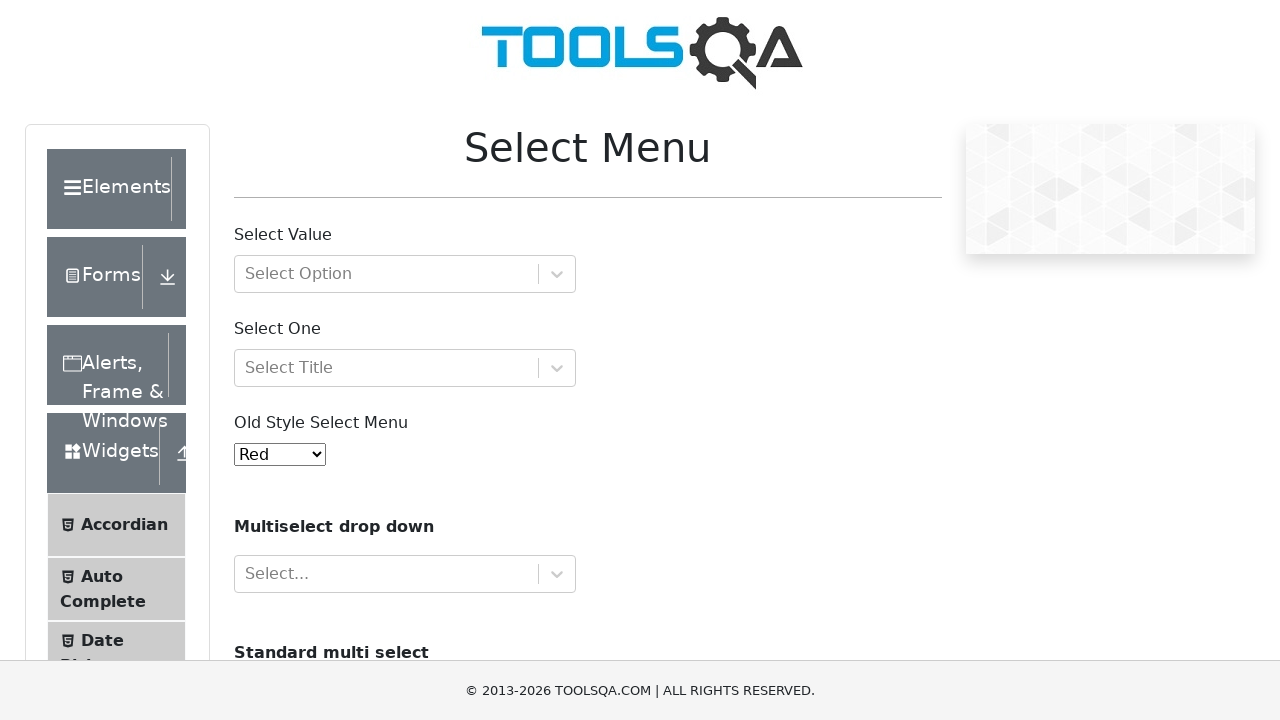

Clicked on the select dropdown with optgroup at (386, 274) on xpath=//*[@id='withOptGroup']/div/div[1]
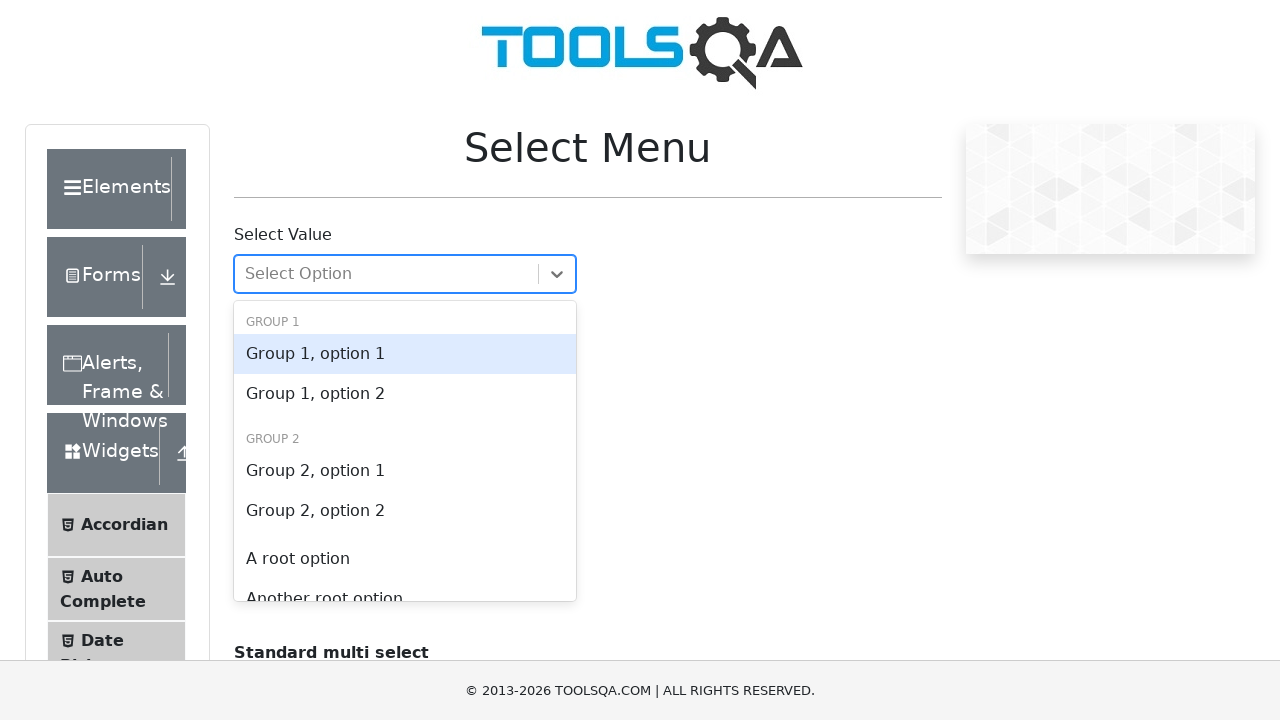

Pressed ArrowDown to navigate to next option
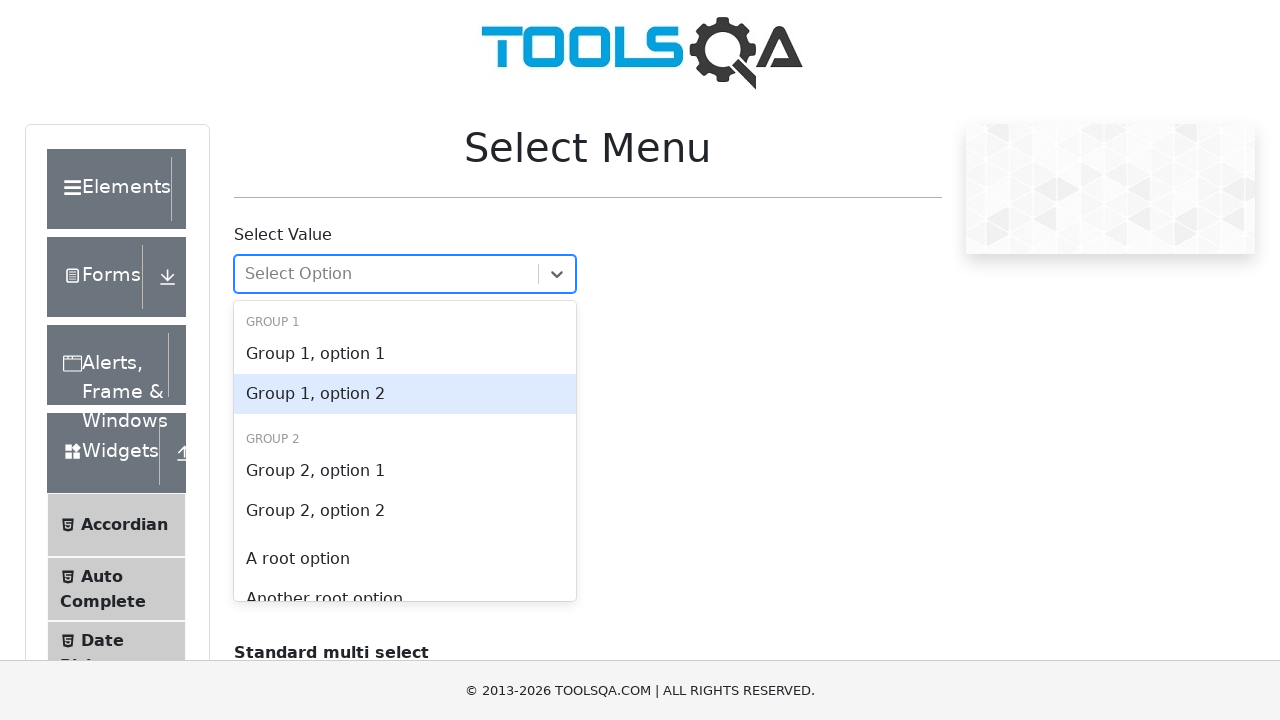

Pressed ArrowDown again to navigate to next option
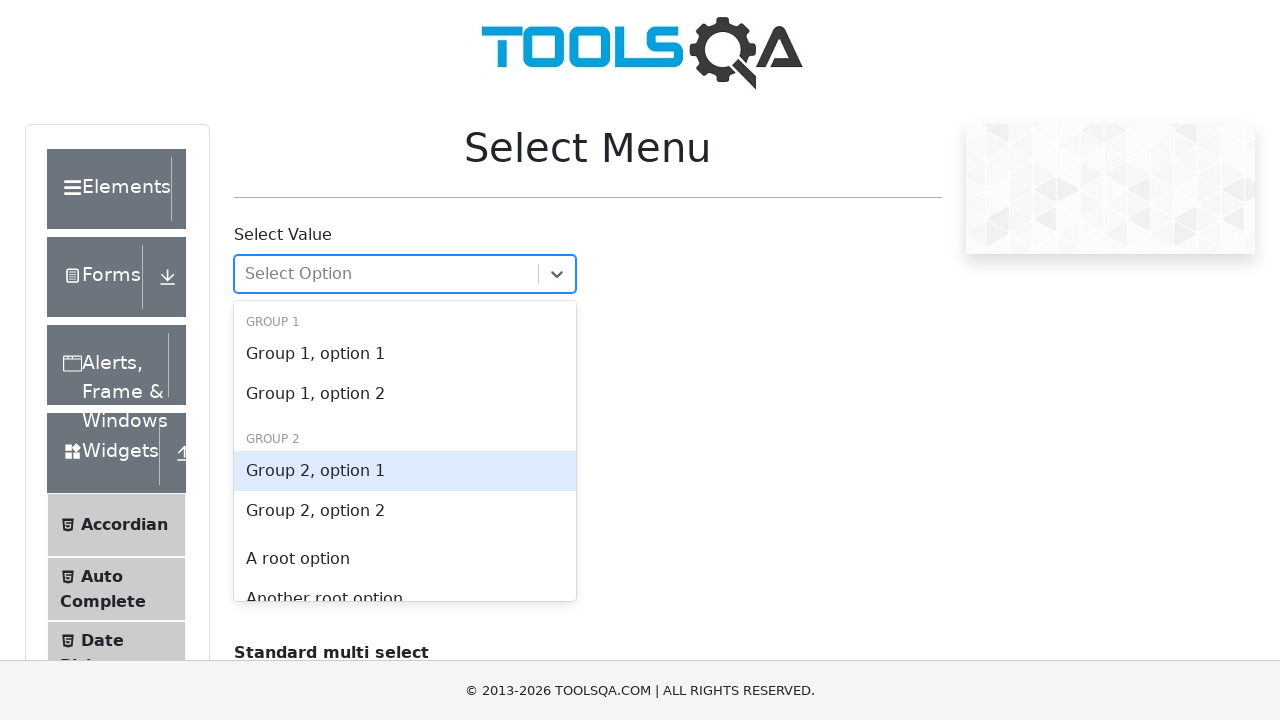

Pressed Enter to select the highlighted option
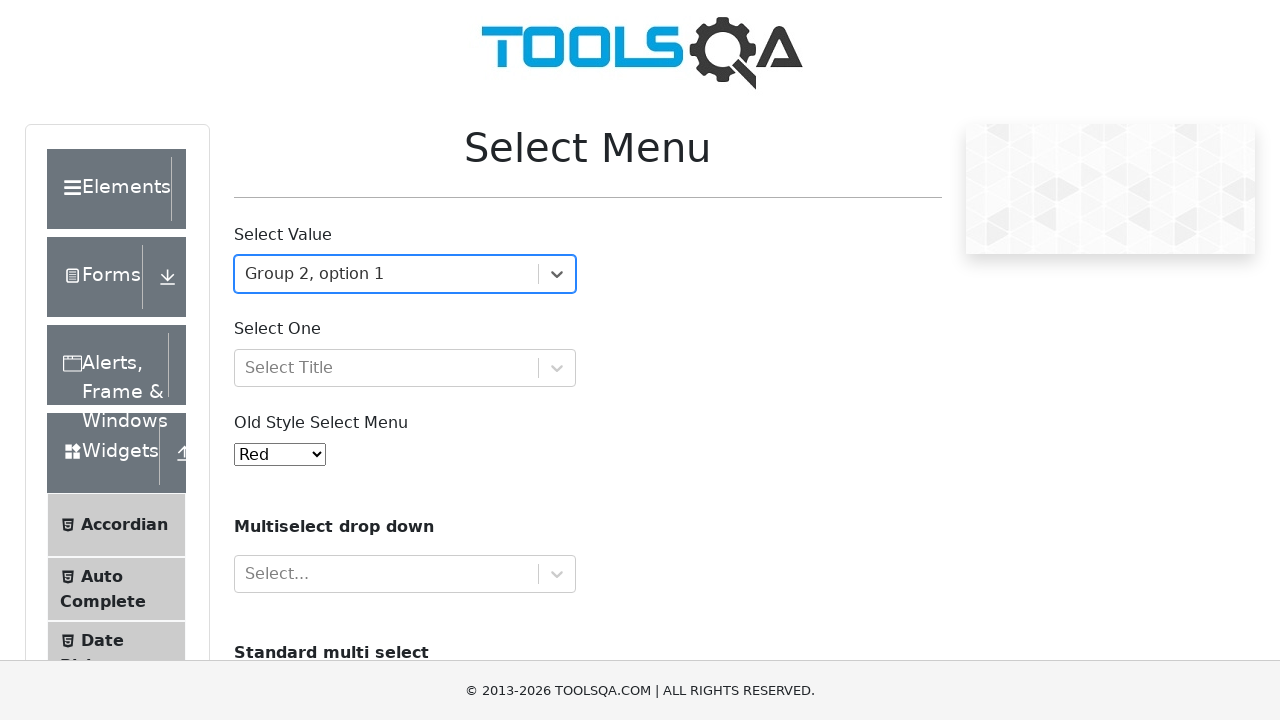

Scrolled down the page by 1000 pixels
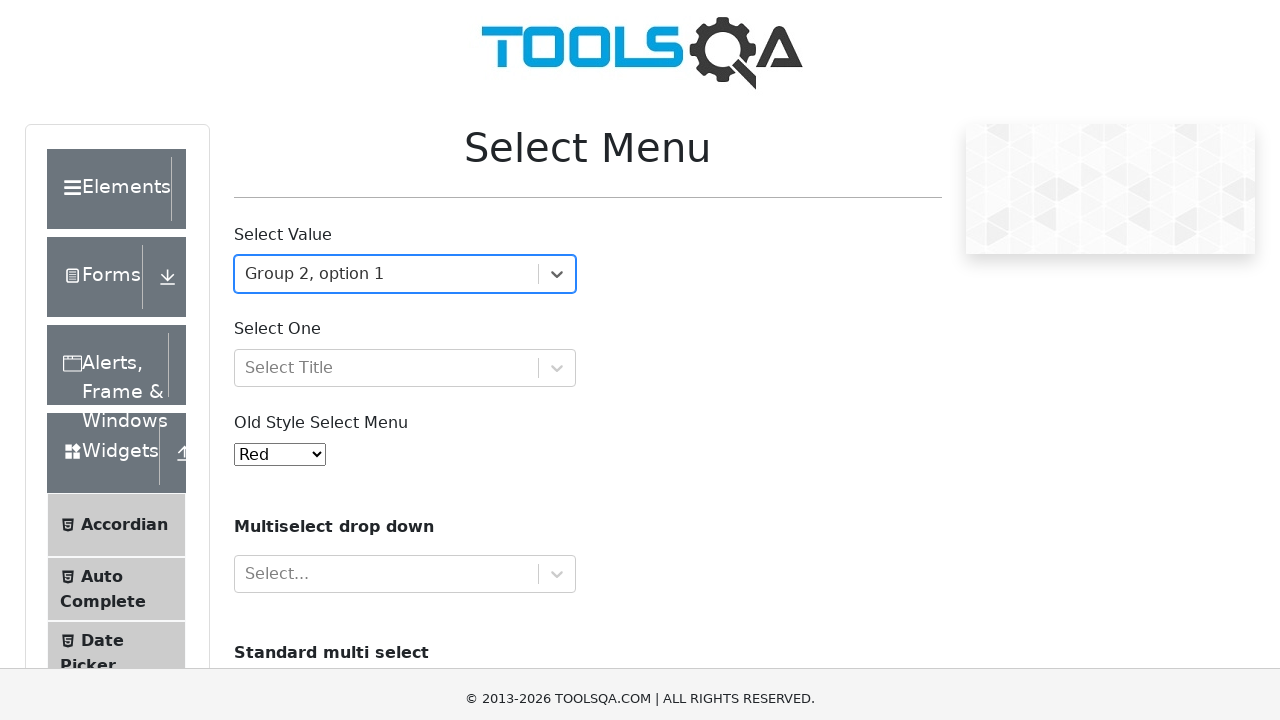

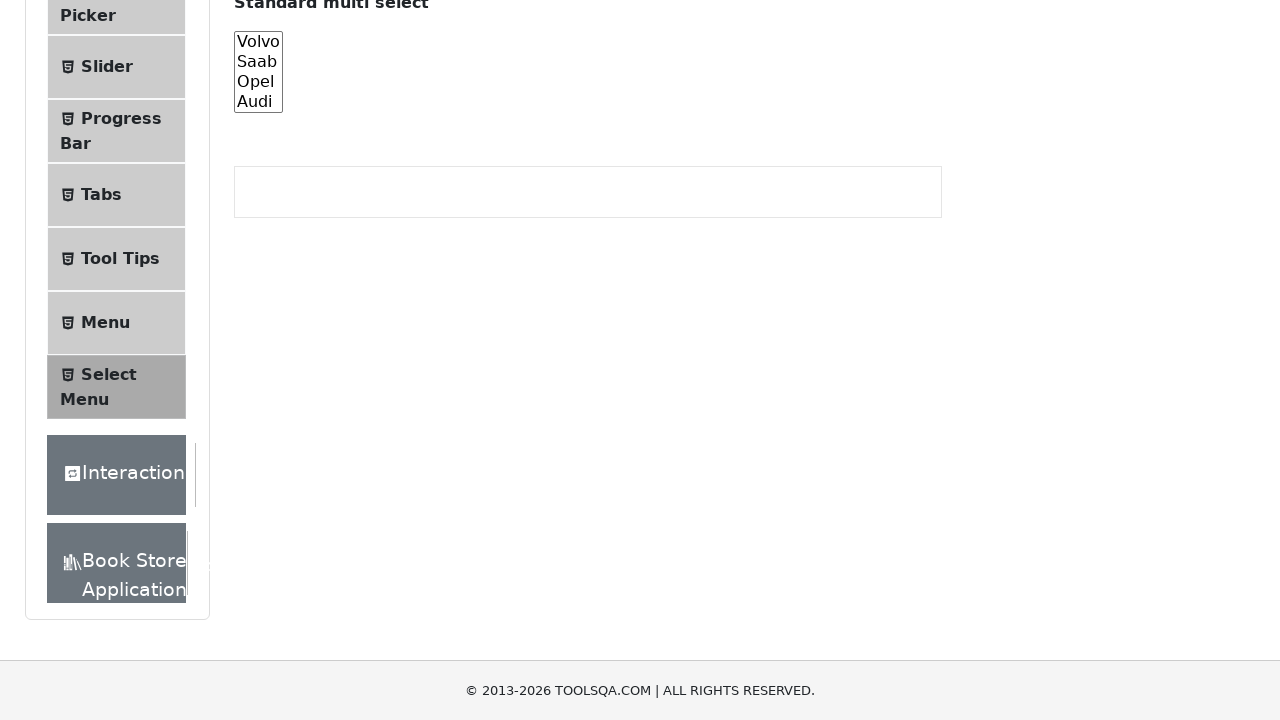